Tests the traveler selection dropdown on SpiceJet booking page by opening the dropdown, incrementing the adult passenger count 4 times, and confirming the selection.

Starting URL: https://www.spicejet.com/

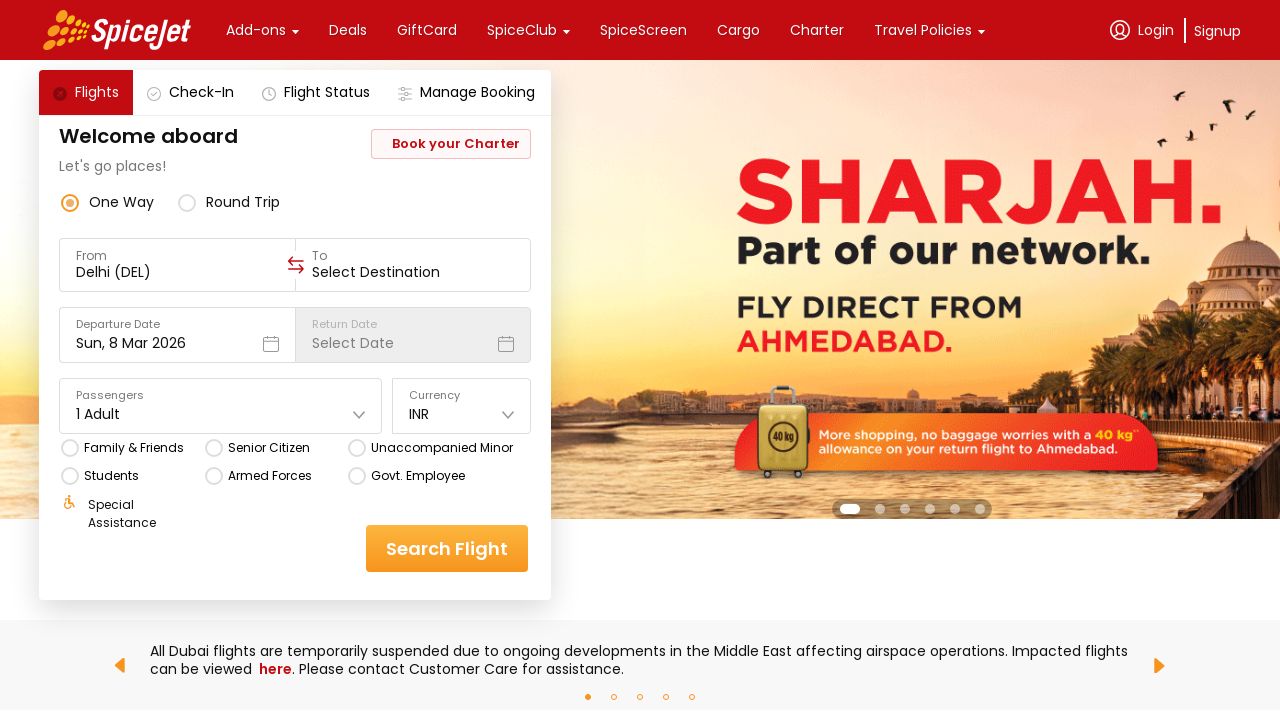

Clicked on the travellers dropdown to open it at (221, 406) on div[data-testid='home-page-travellers']
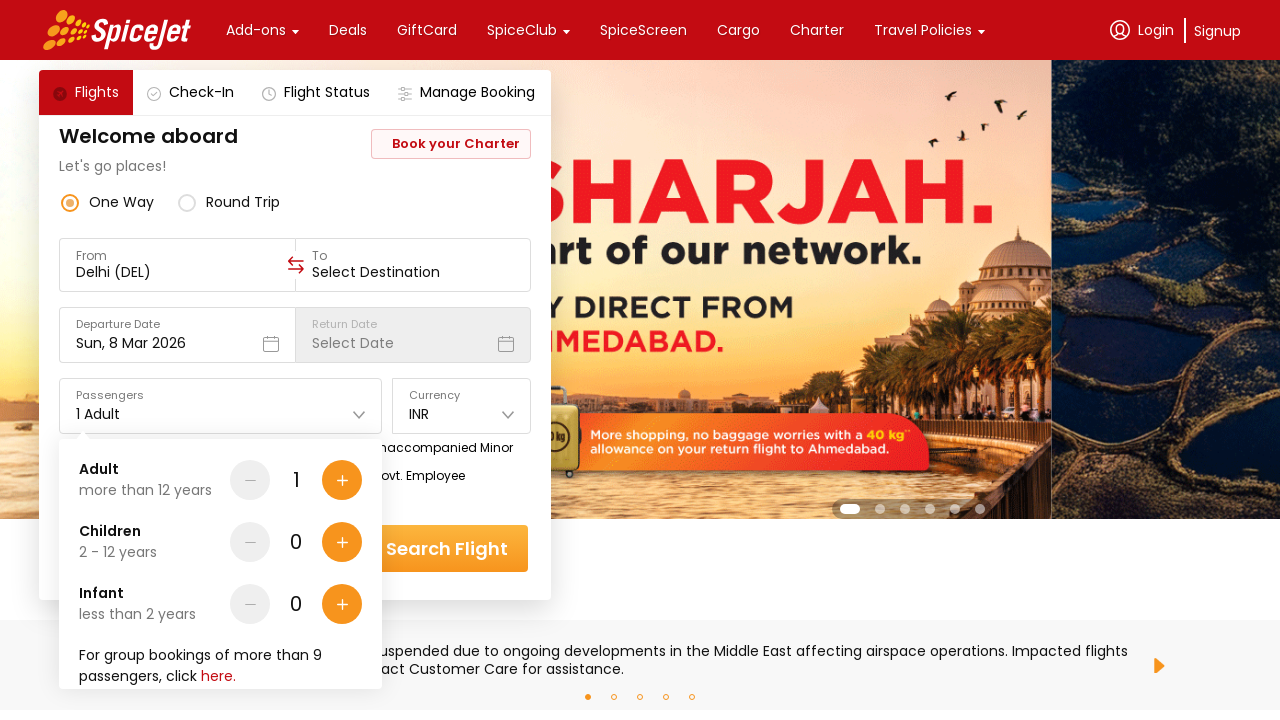

Waited for dropdown to be visible
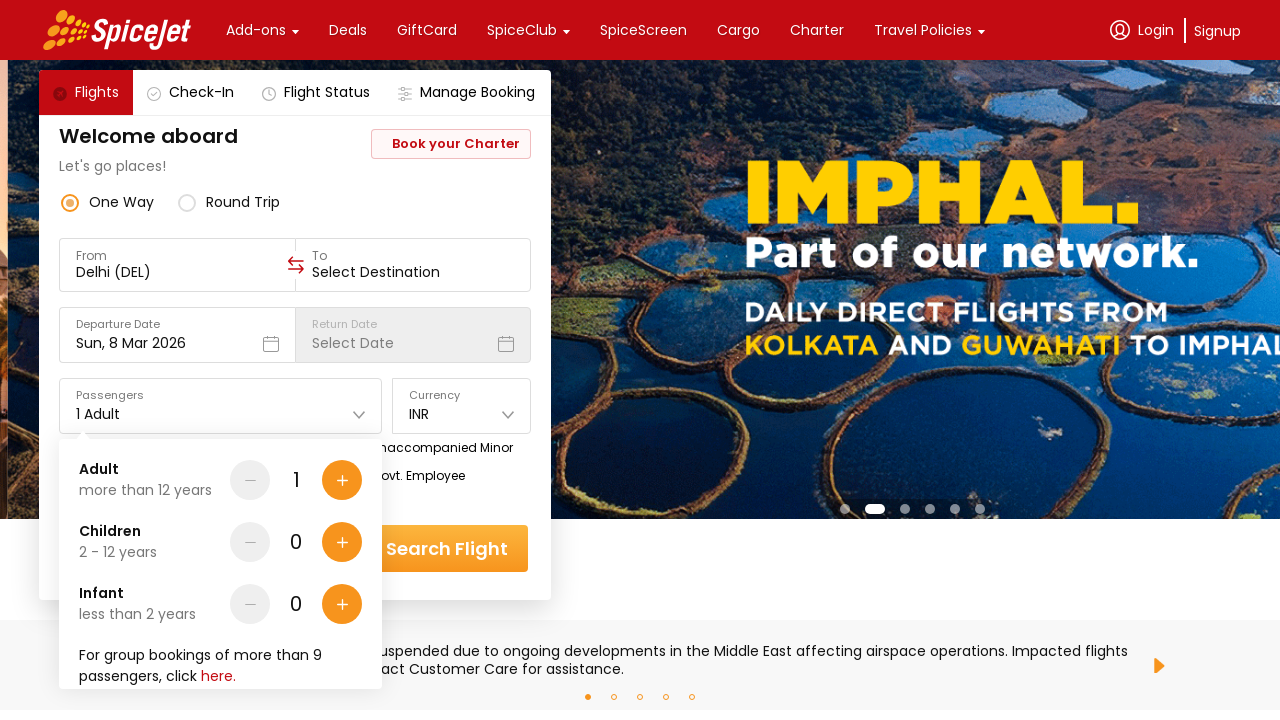

Clicked adult passenger increment button (iteration 1 of 4) at (342, 480) on div[data-testid='Adult-testID-plus-one-cta']
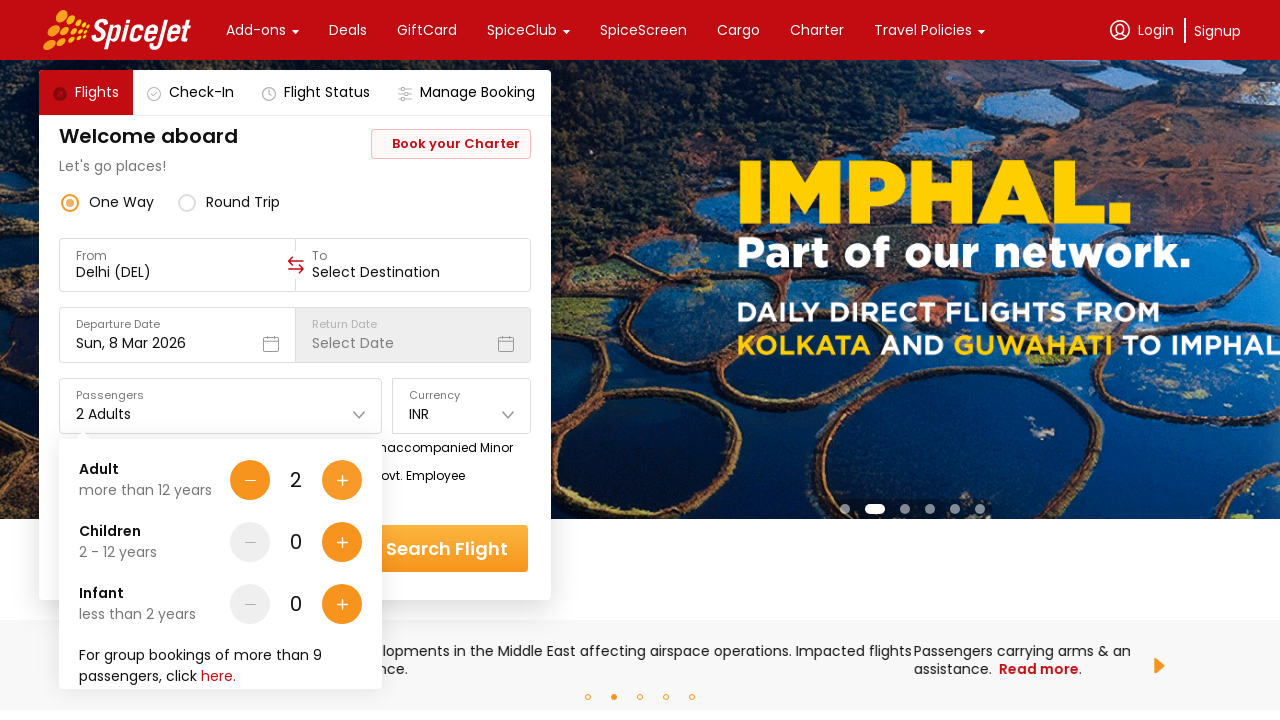

Clicked adult passenger increment button (iteration 2 of 4) at (342, 480) on div[data-testid='Adult-testID-plus-one-cta']
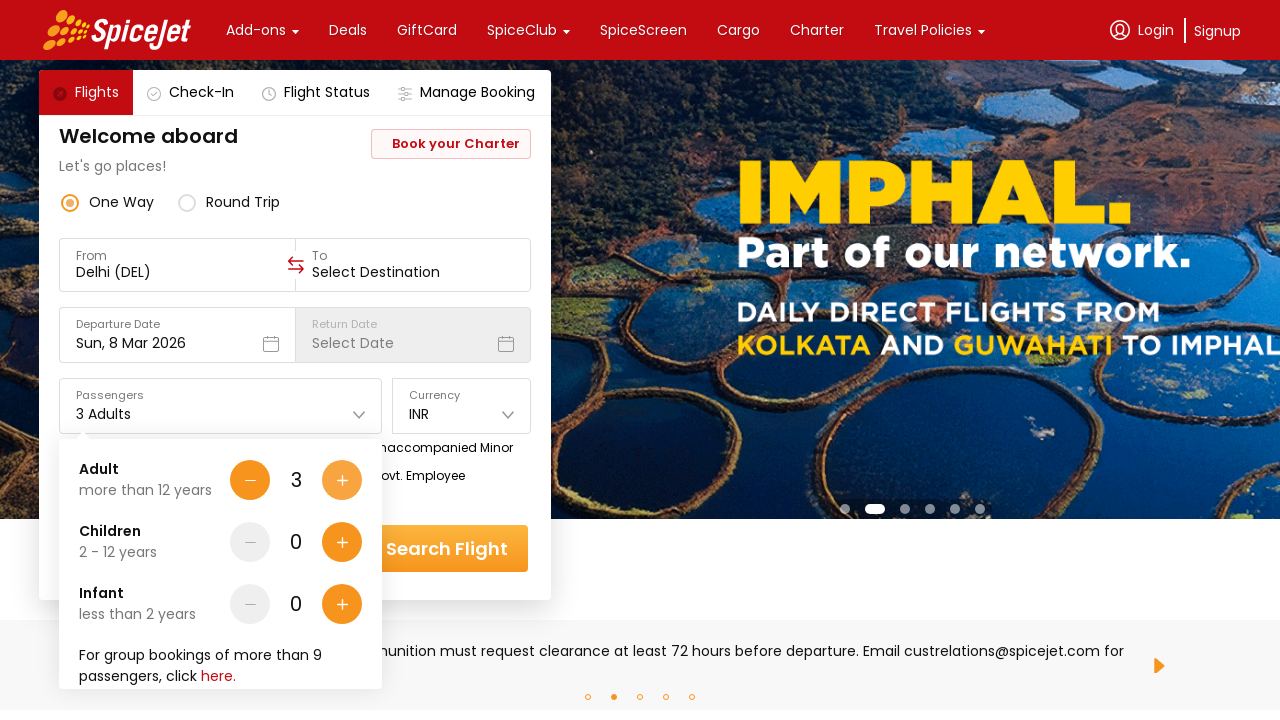

Clicked adult passenger increment button (iteration 3 of 4) at (342, 480) on div[data-testid='Adult-testID-plus-one-cta']
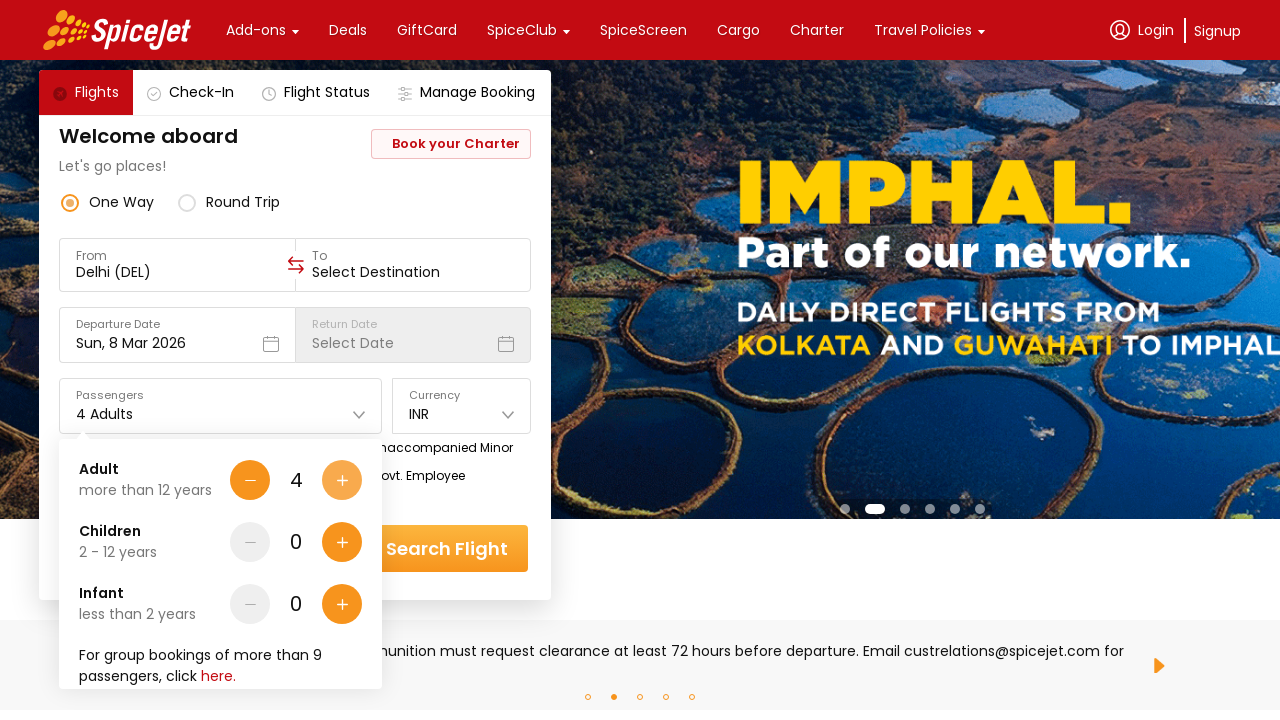

Clicked adult passenger increment button (iteration 4 of 4) at (342, 480) on div[data-testid='Adult-testID-plus-one-cta']
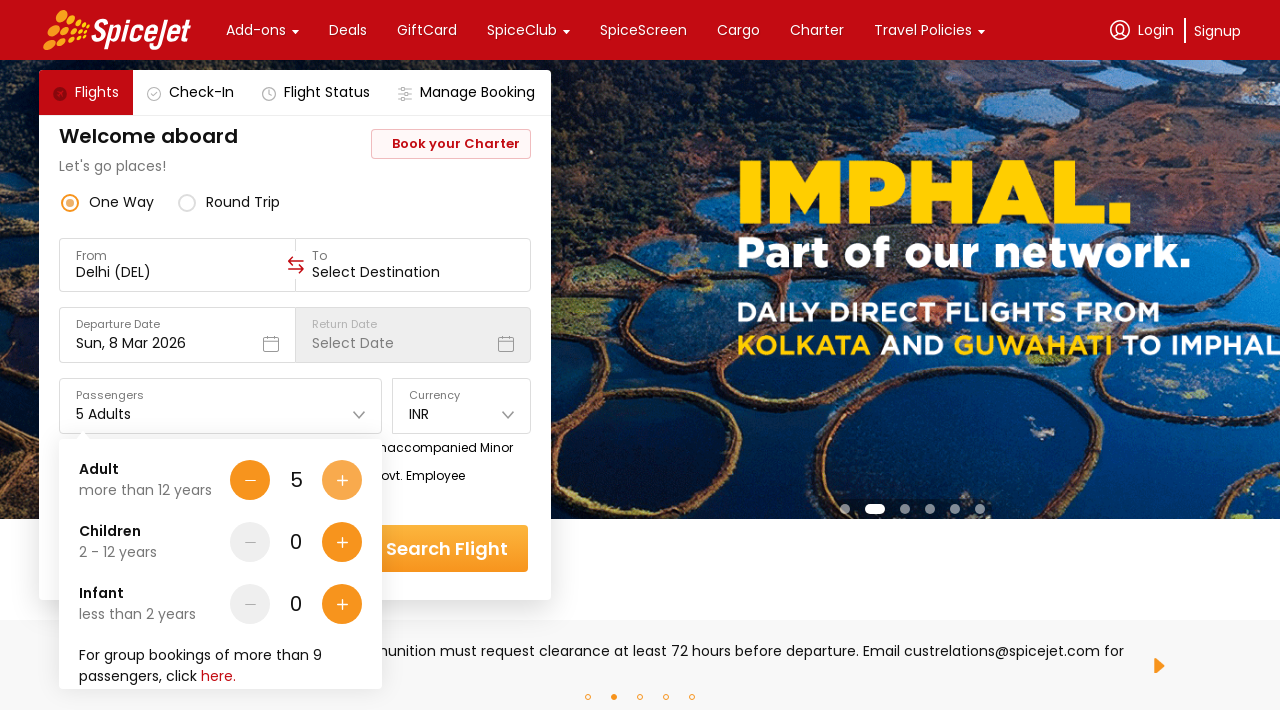

Clicked done button to confirm traveller selection at (317, 648) on div[data-testid='home-page-travellers-done-cta']
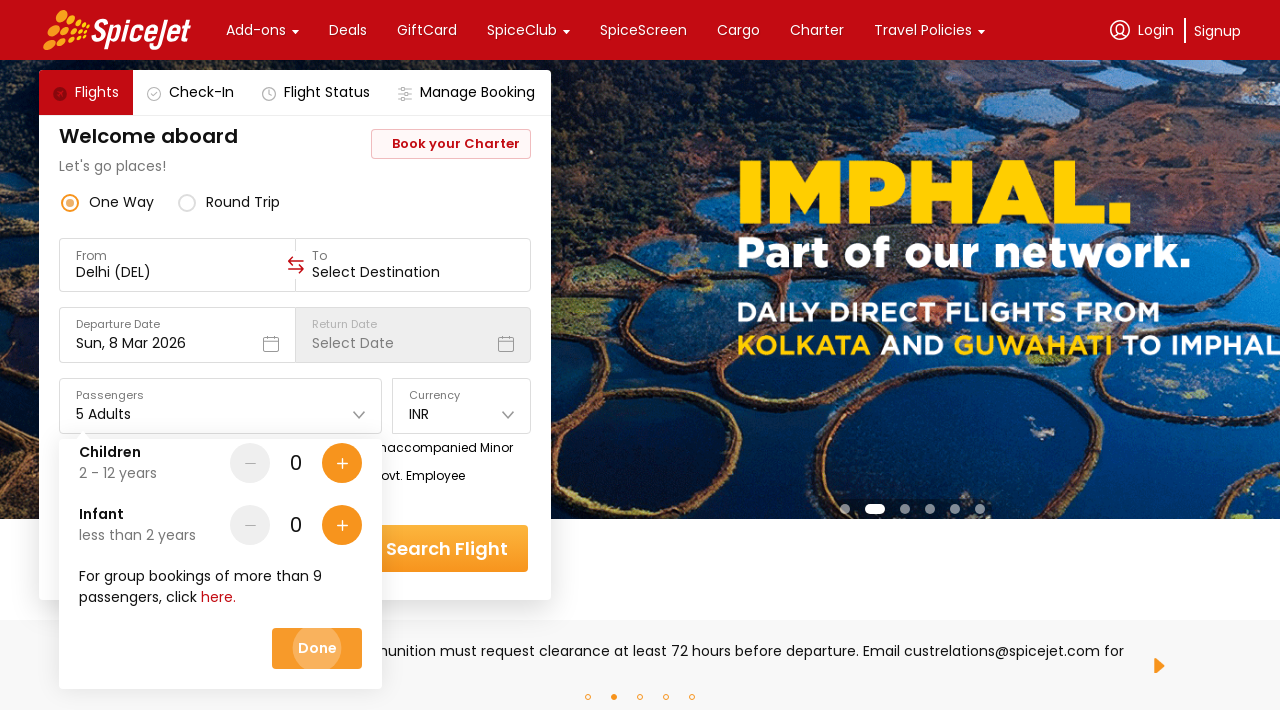

Waited for travellers dropdown to update after selection confirmation
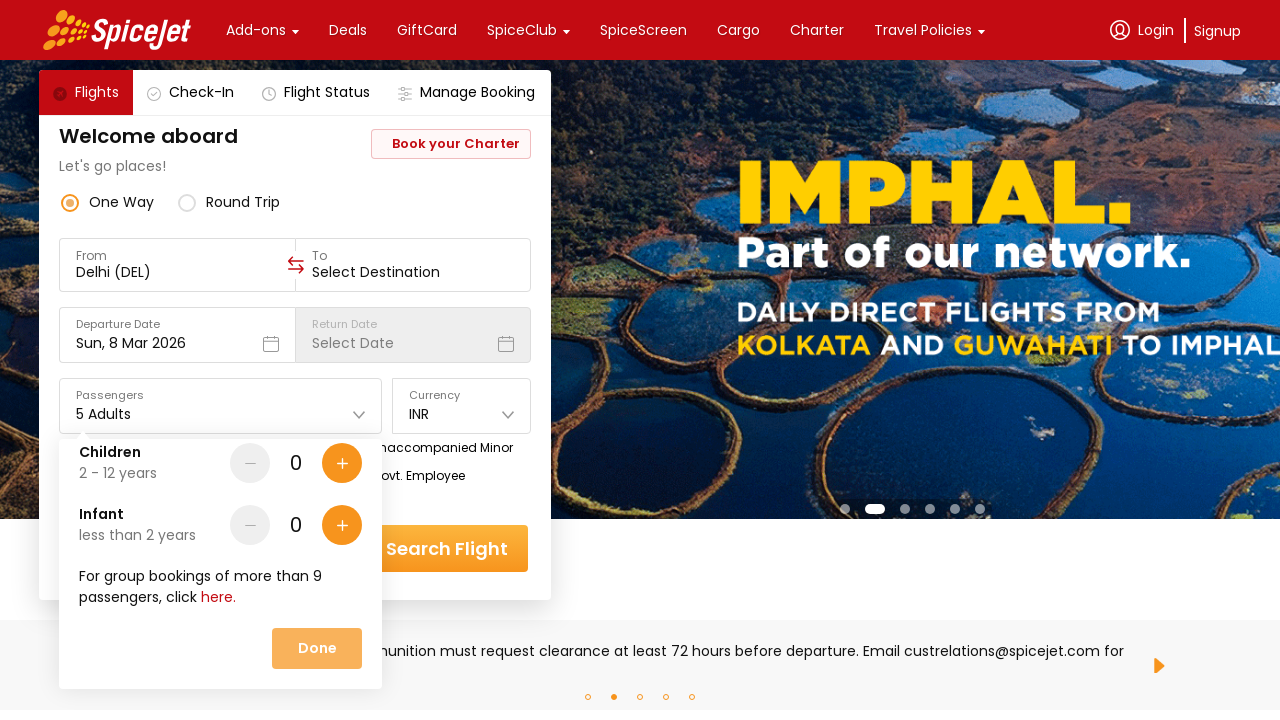

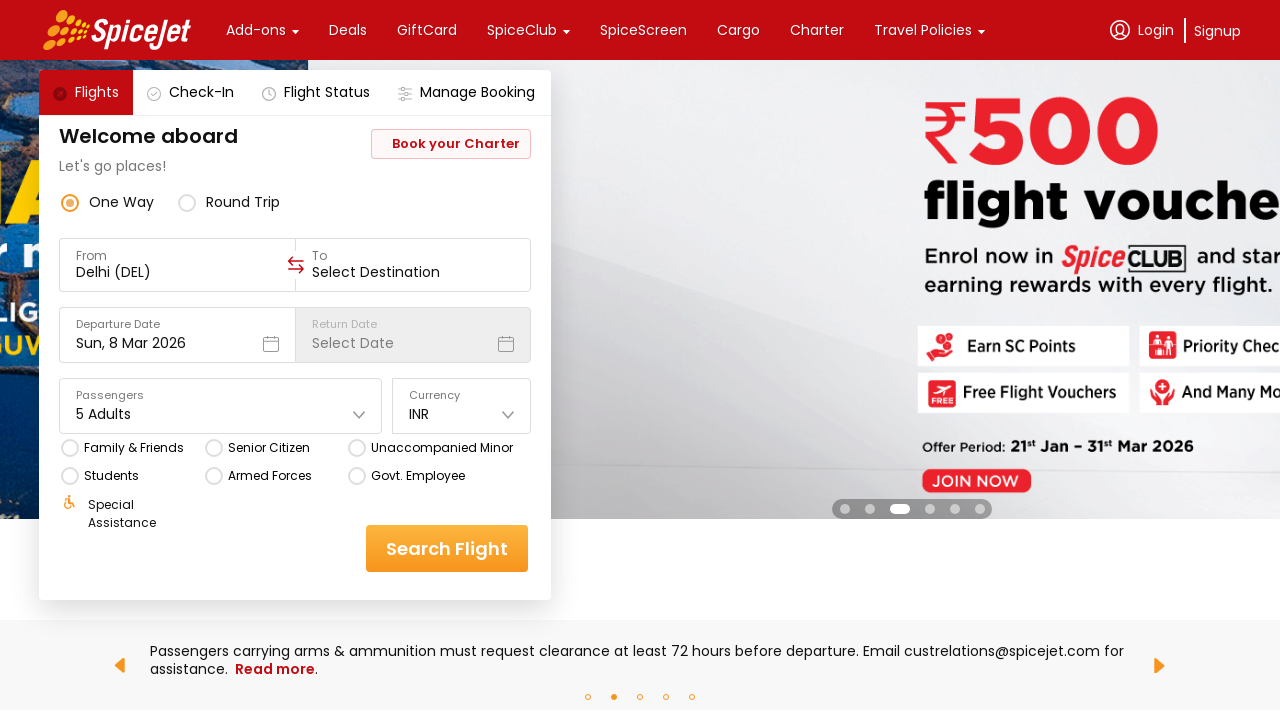